Tests that the todo counter displays the correct number of items as todos are added

Starting URL: https://demo.playwright.dev/todomvc

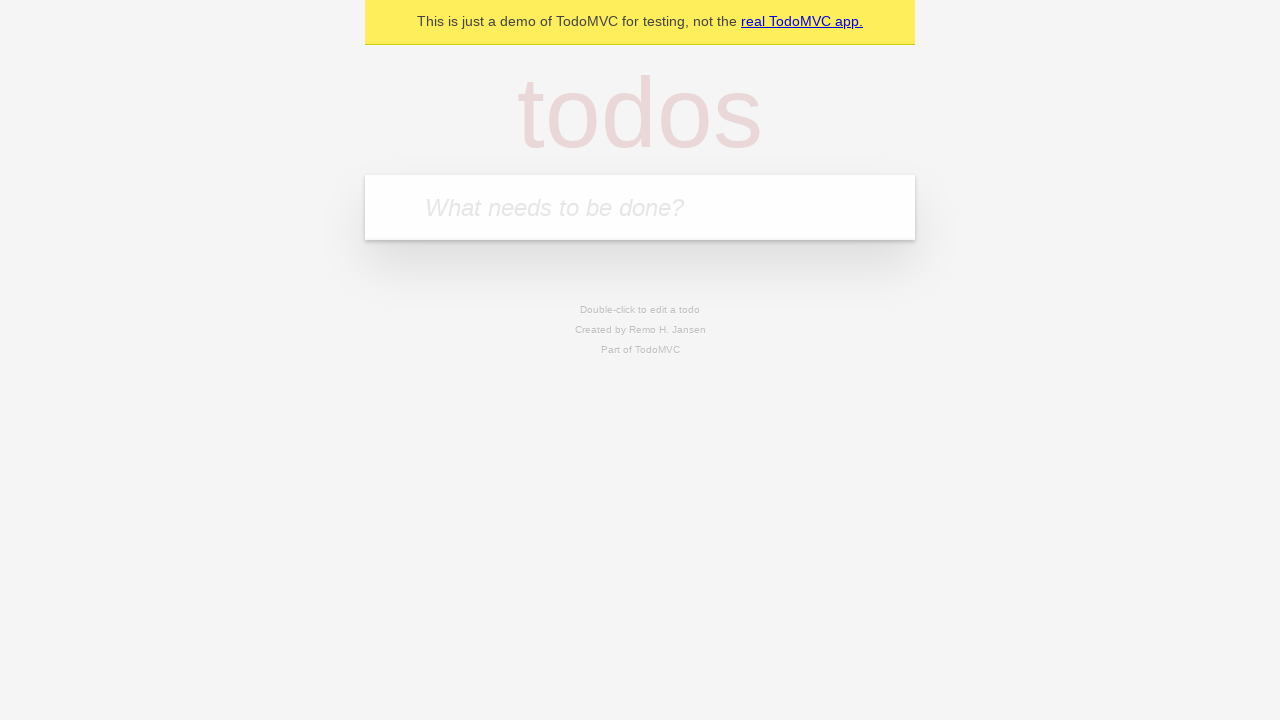

Filled todo input with 'buy some cheese' on internal:attr=[placeholder="What needs to be done?"i]
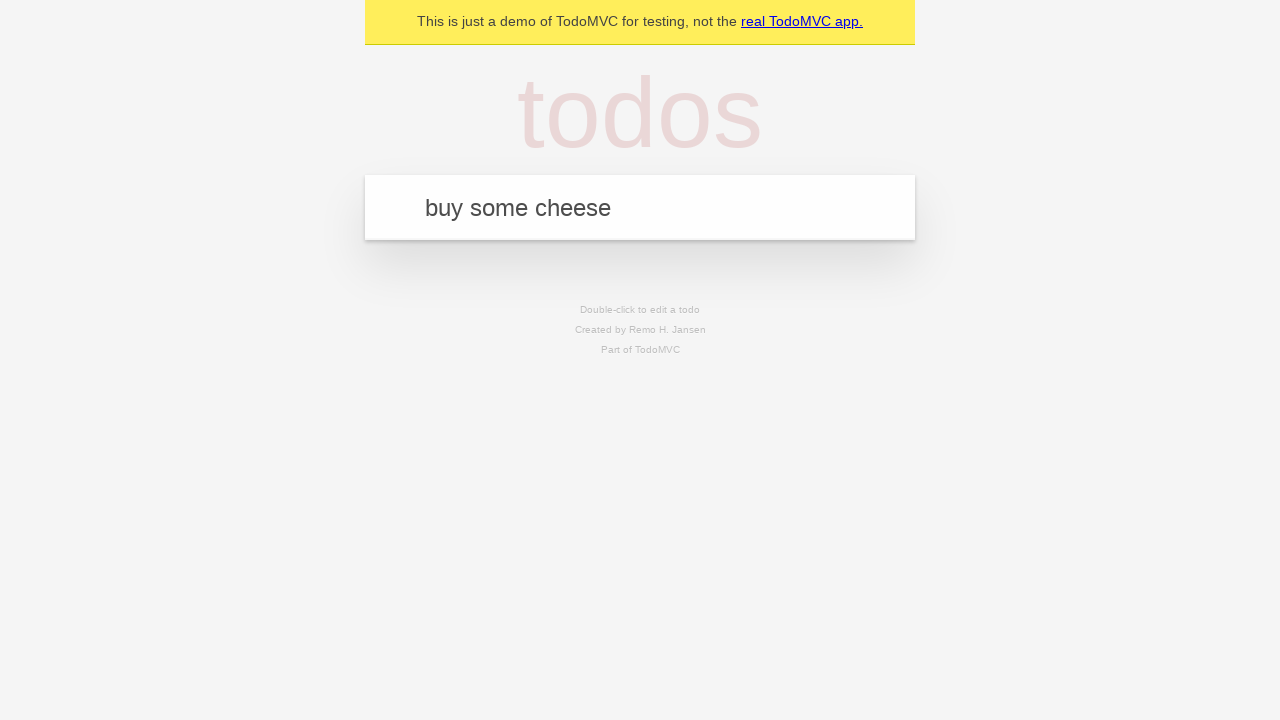

Pressed Enter to add first todo on internal:attr=[placeholder="What needs to be done?"i]
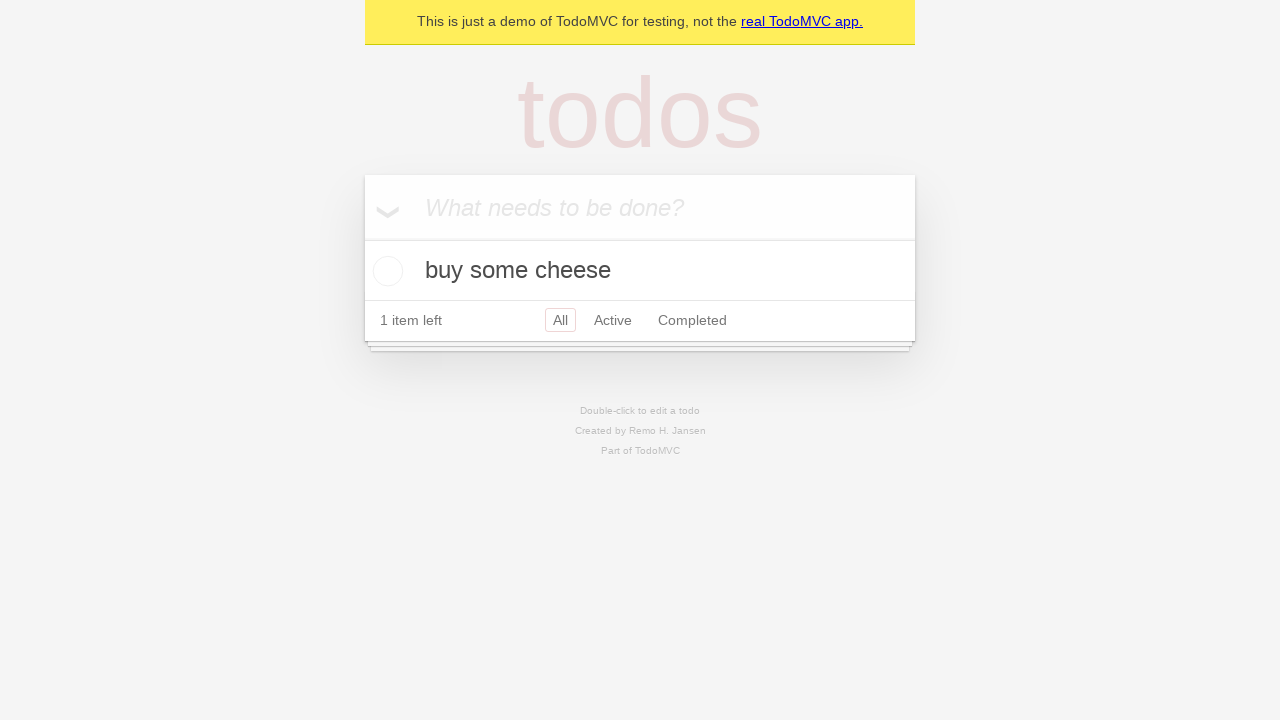

Waited for todo counter element to appear
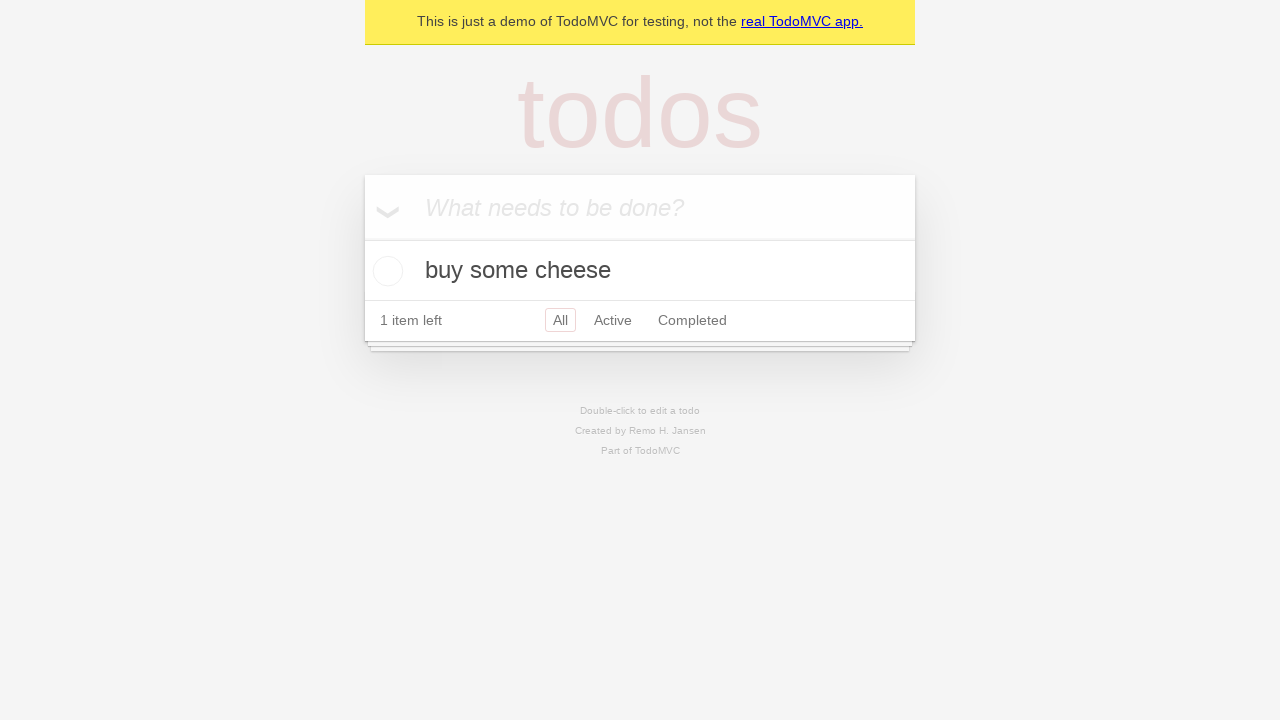

Filled todo input with 'feed the cat' on internal:attr=[placeholder="What needs to be done?"i]
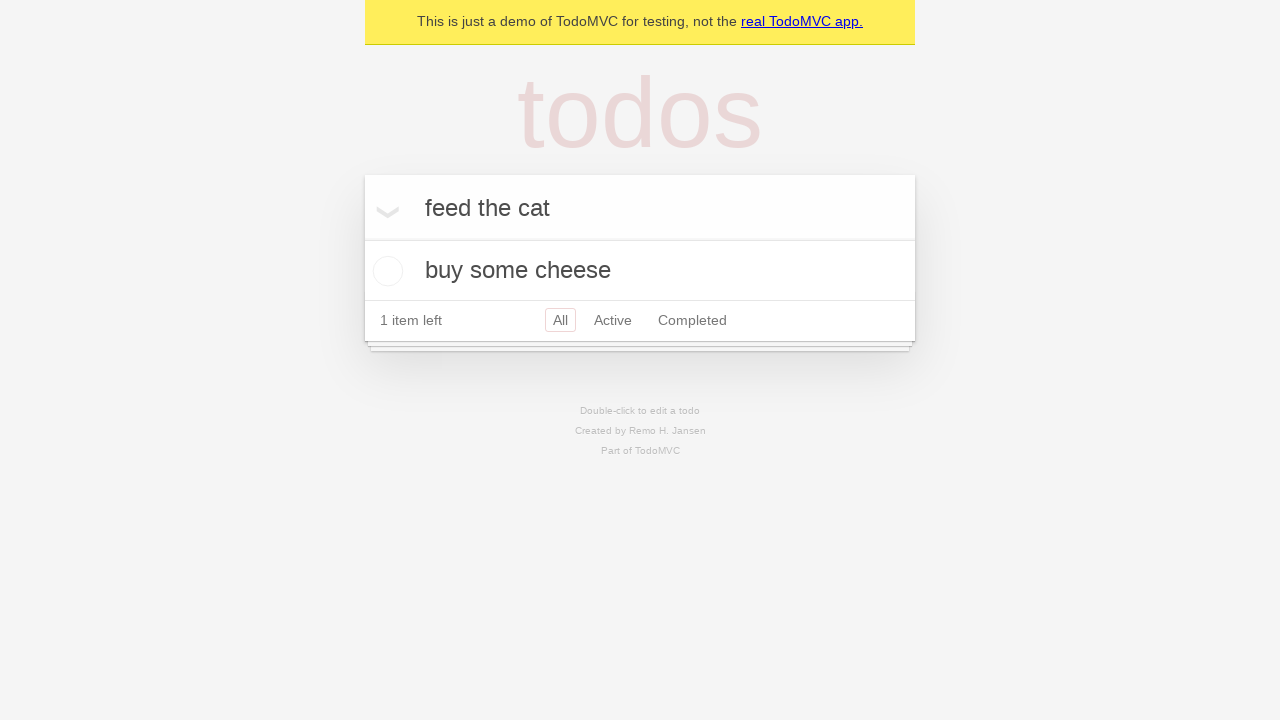

Pressed Enter to add second todo on internal:attr=[placeholder="What needs to be done?"i]
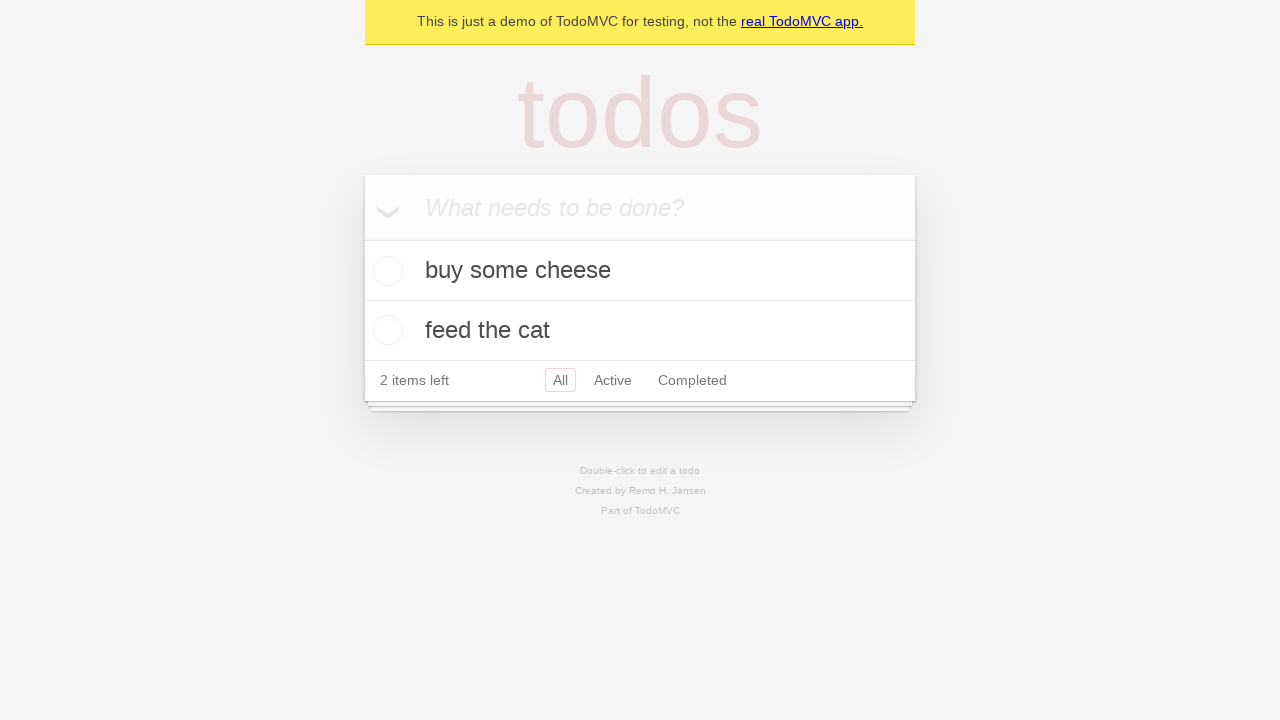

Waited for todo counter to display 2 items
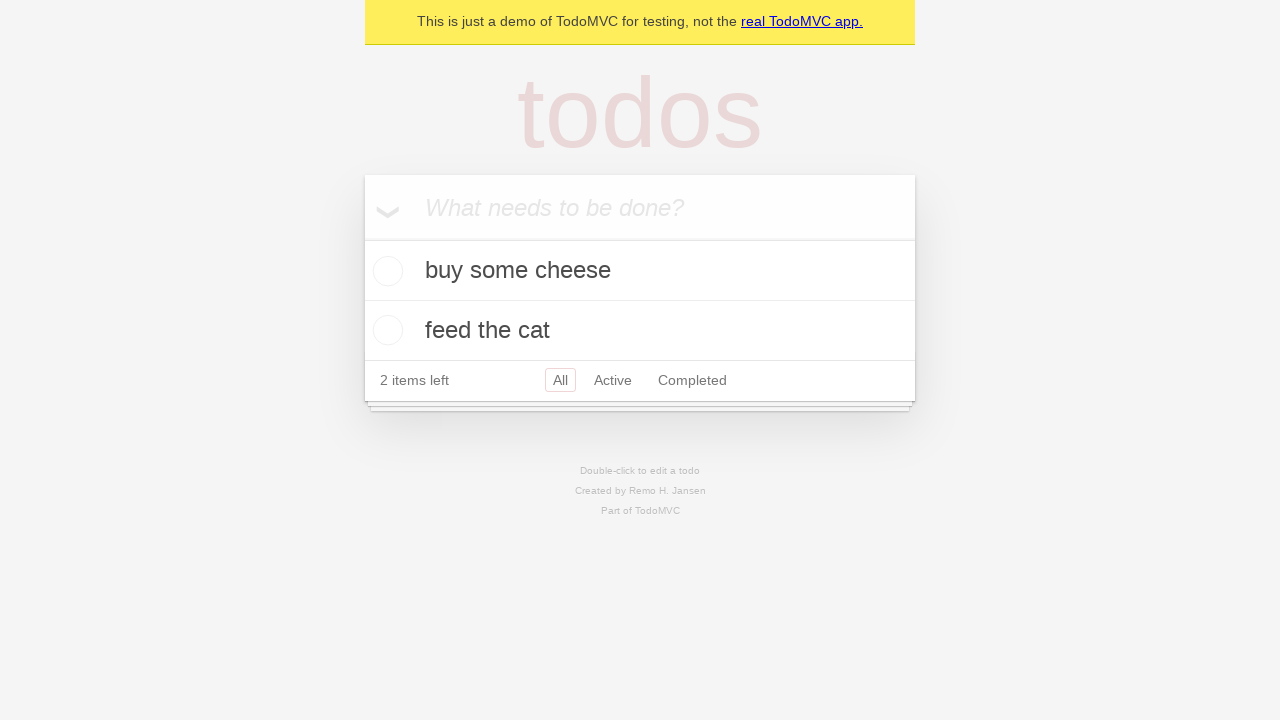

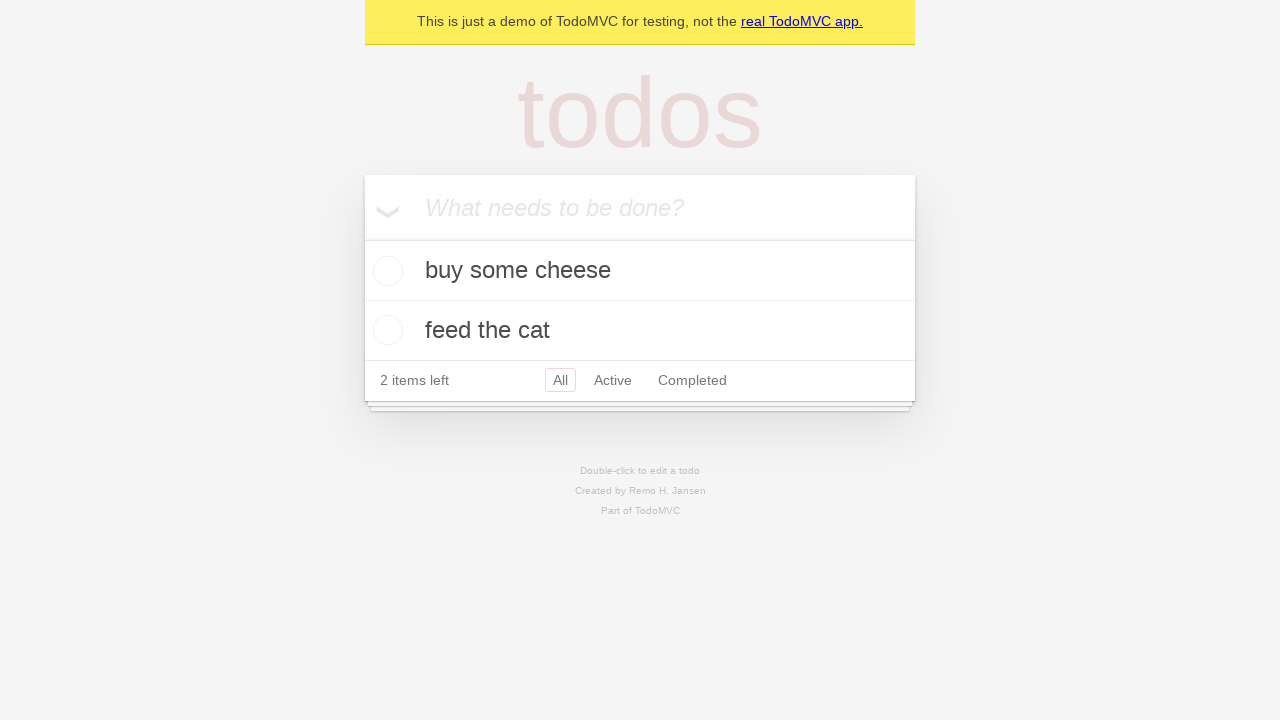